Tests radio button functionality by clicking on the Hockey radio button and verifying its selection state, then checking if the Green radio button is enabled

Starting URL: https://practice.cydeo.com/radio_buttons

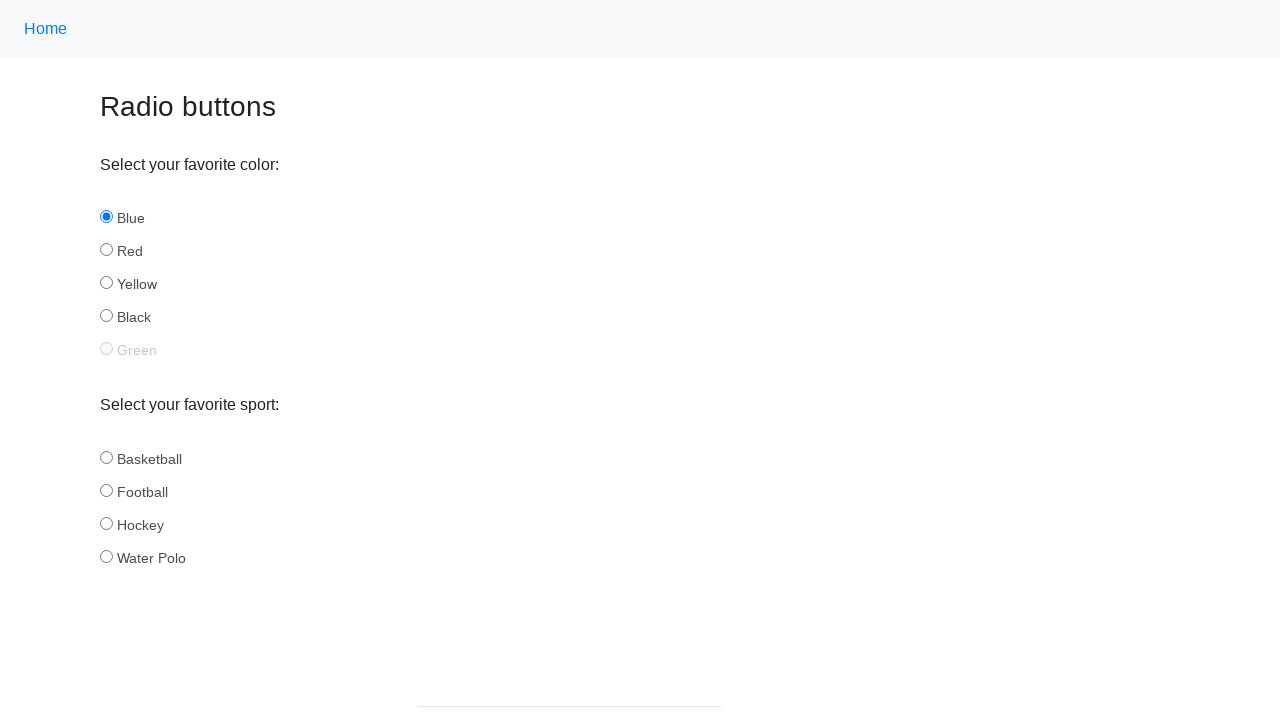

Clicked on Hockey radio button at (106, 523) on input#hockey
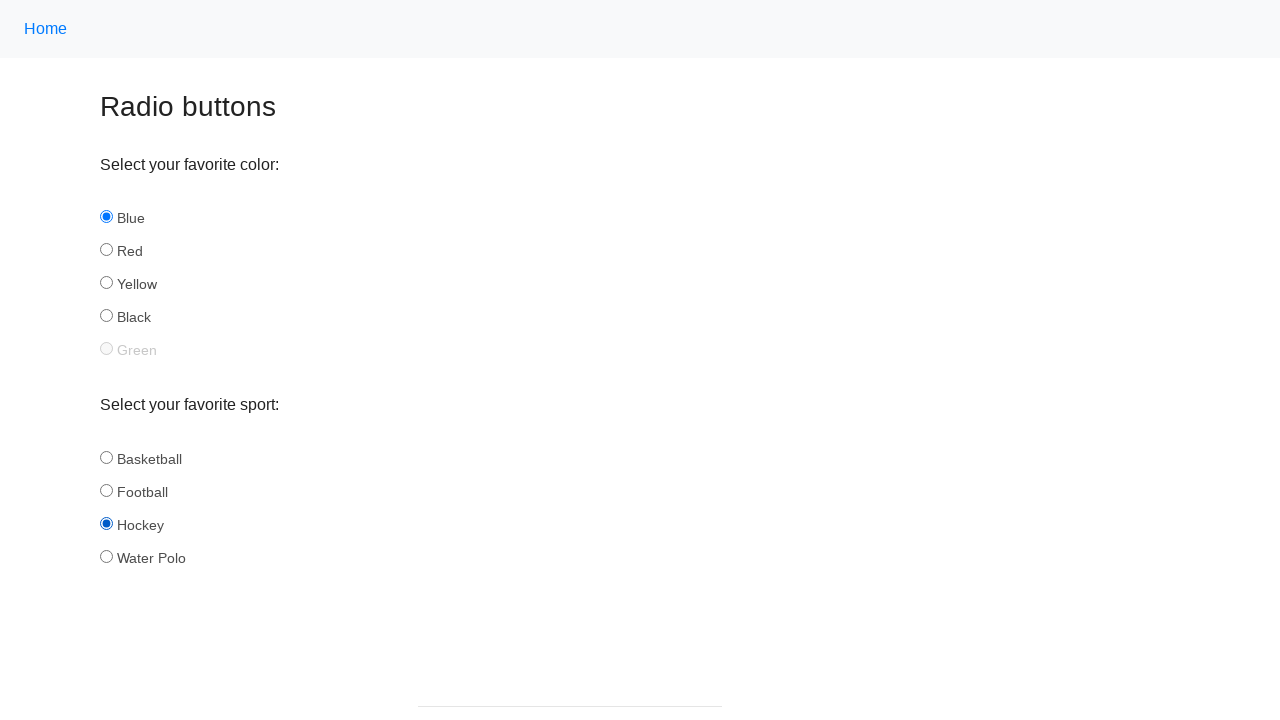

Hockey radio button is now selected
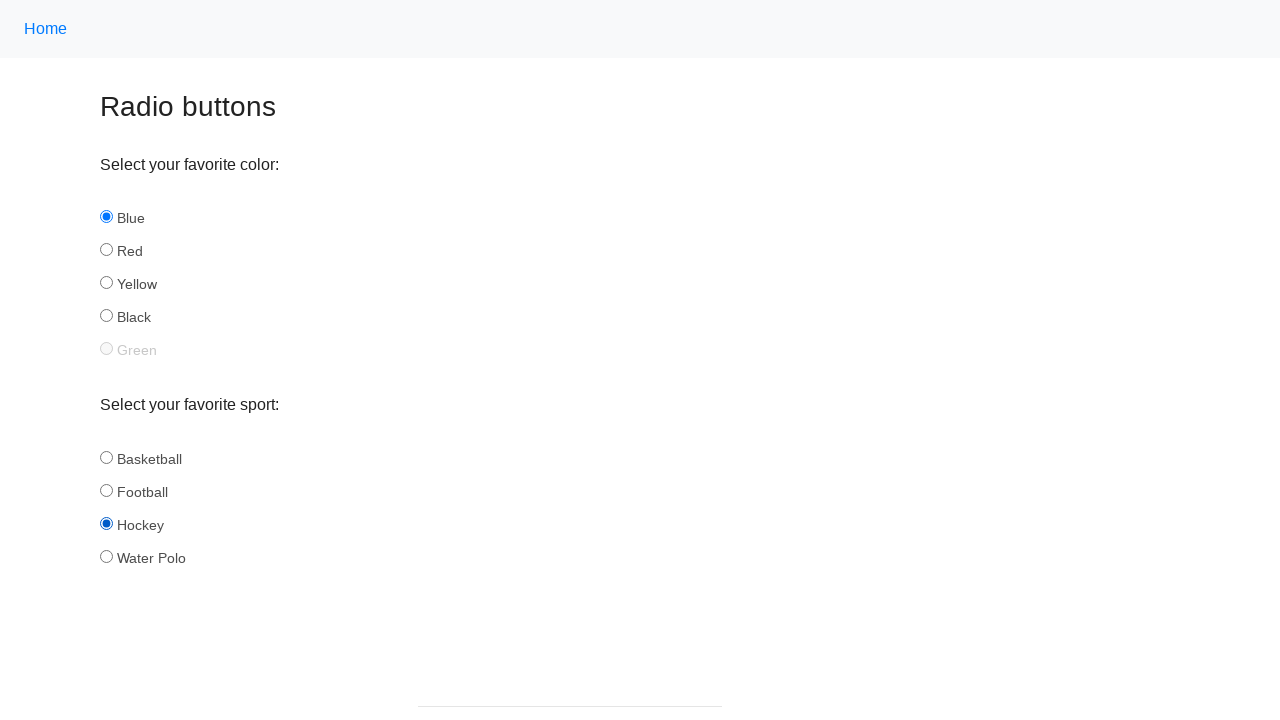

Verified Green radio button is present and enabled
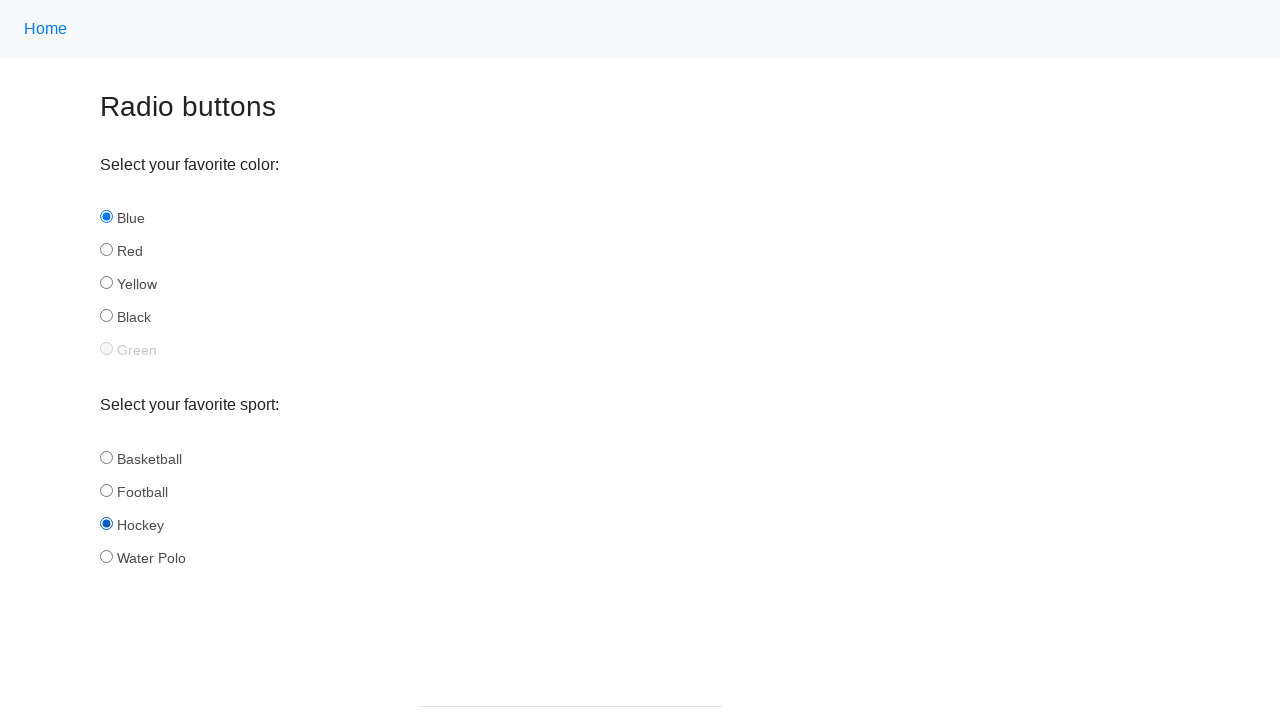

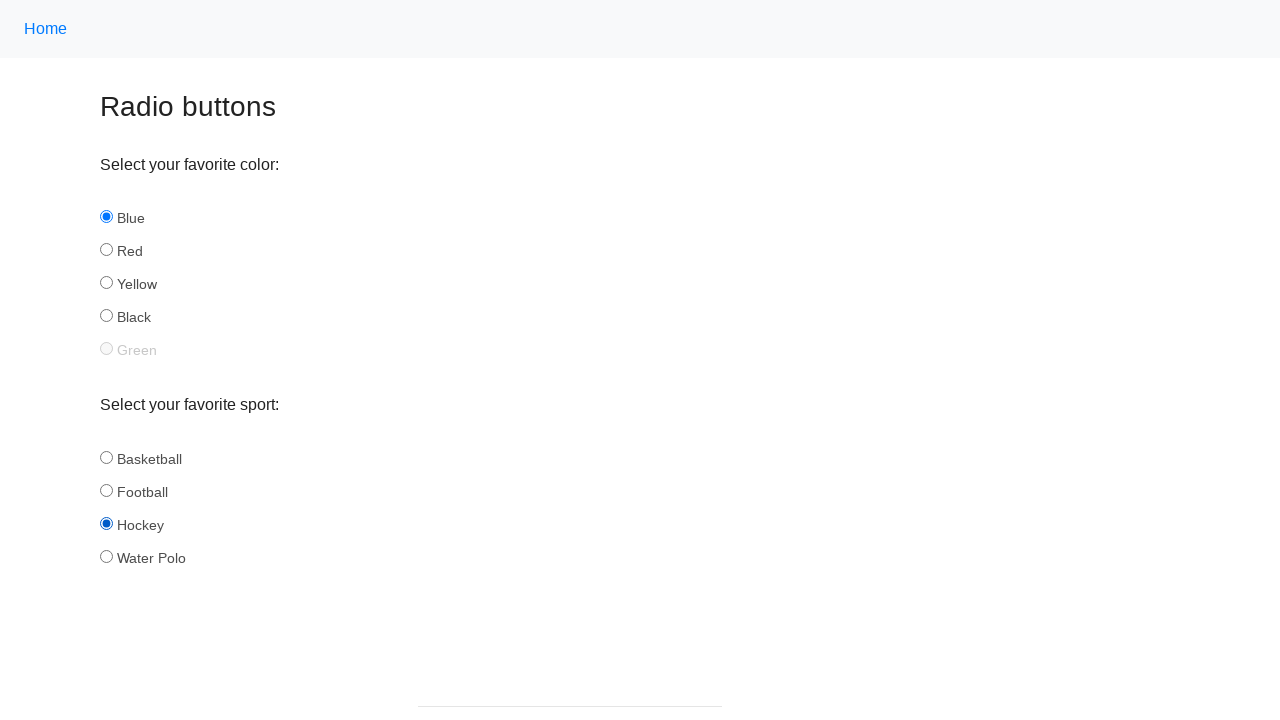